Tests drag and drop functionality by clicking and holding the source element, then moving it to the target element

Starting URL: https://jqueryui.com/droppable/

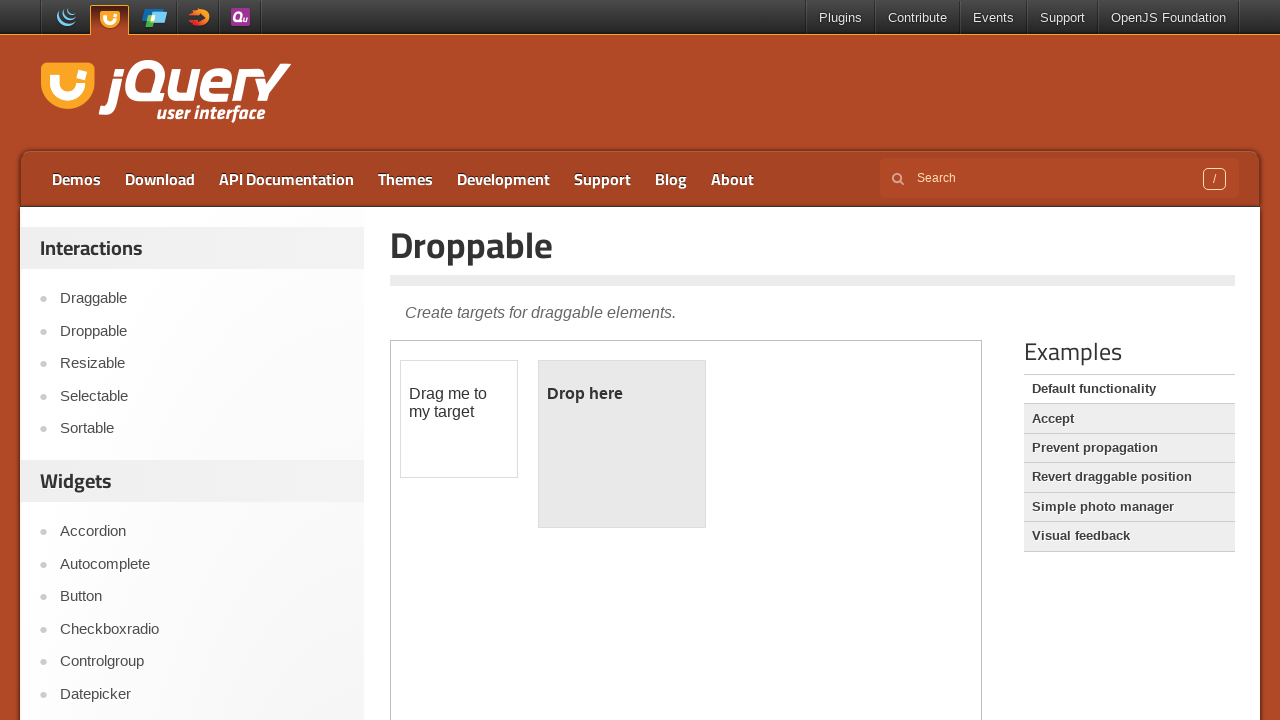

Located the first iframe on the droppable demo page
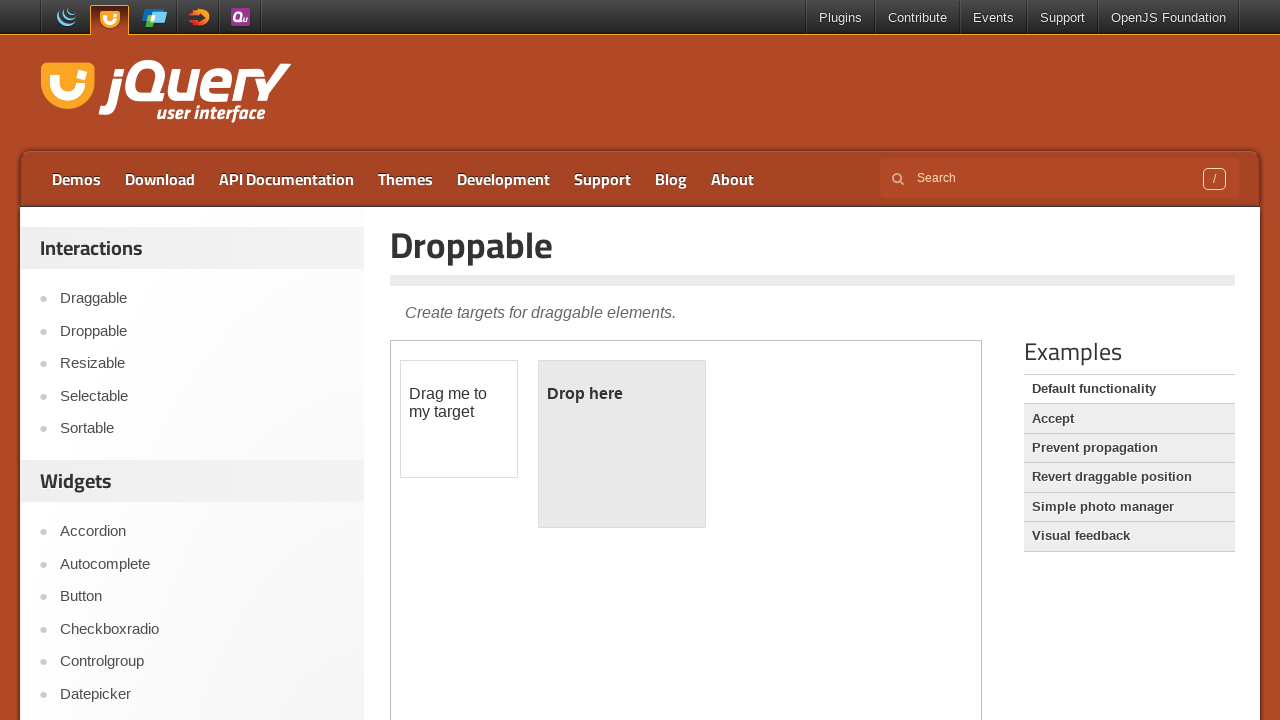

Located the draggable source element
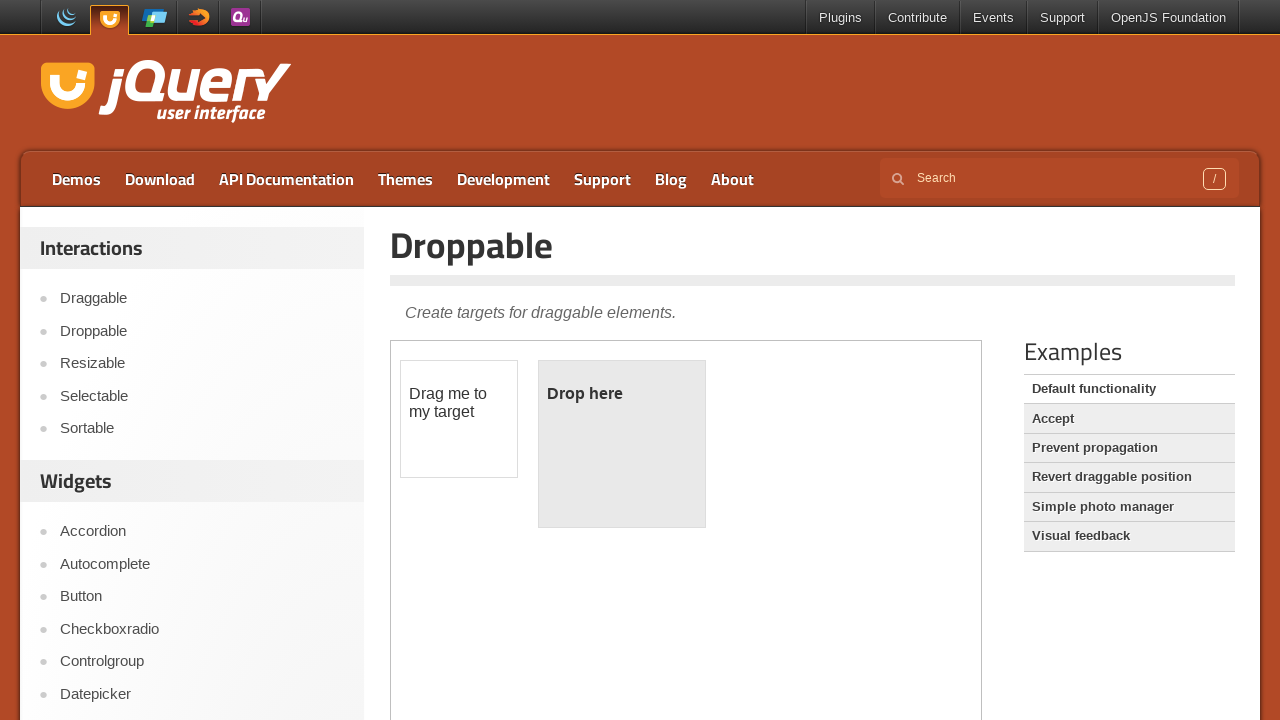

Located the droppable target element
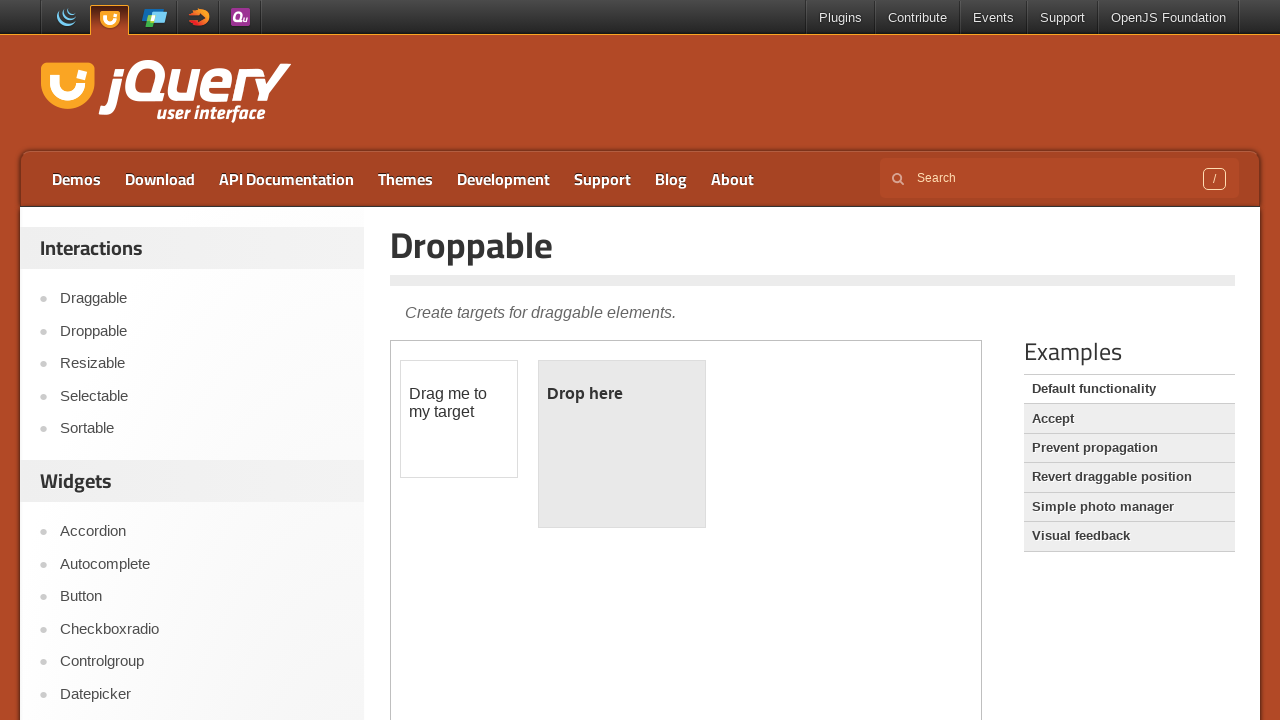

Dragged the draggable element to the droppable target element at (622, 444)
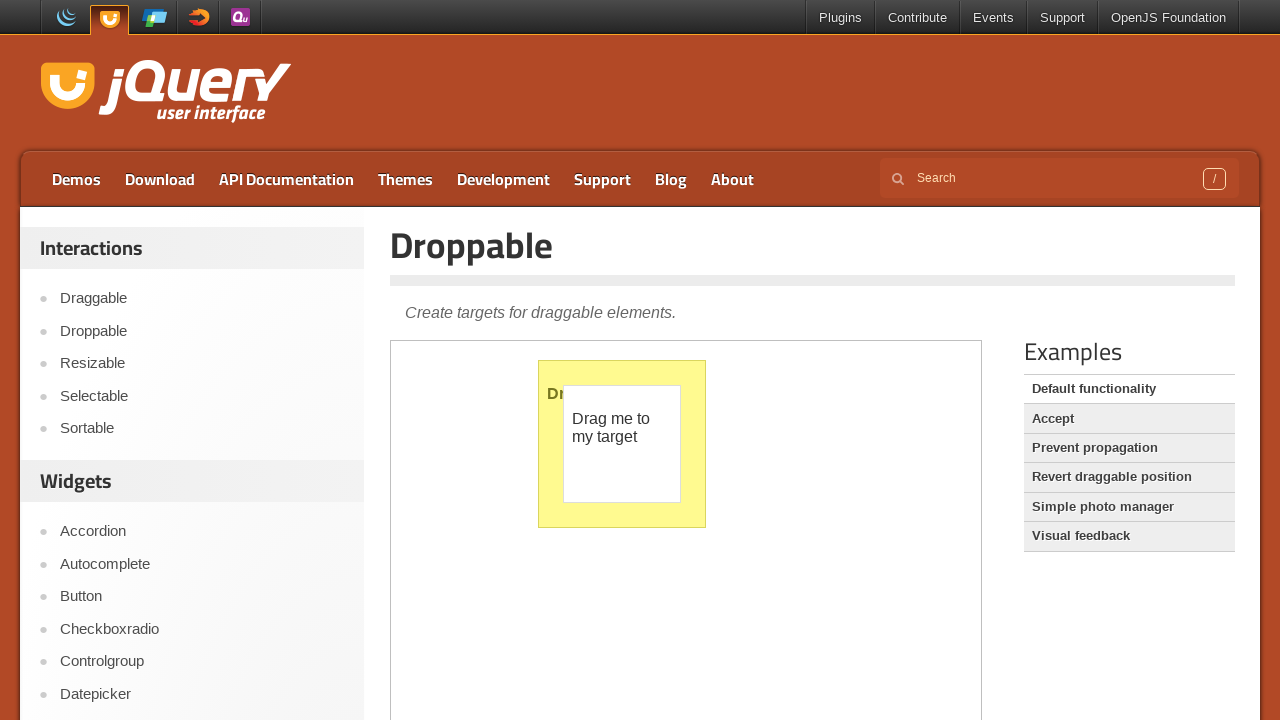

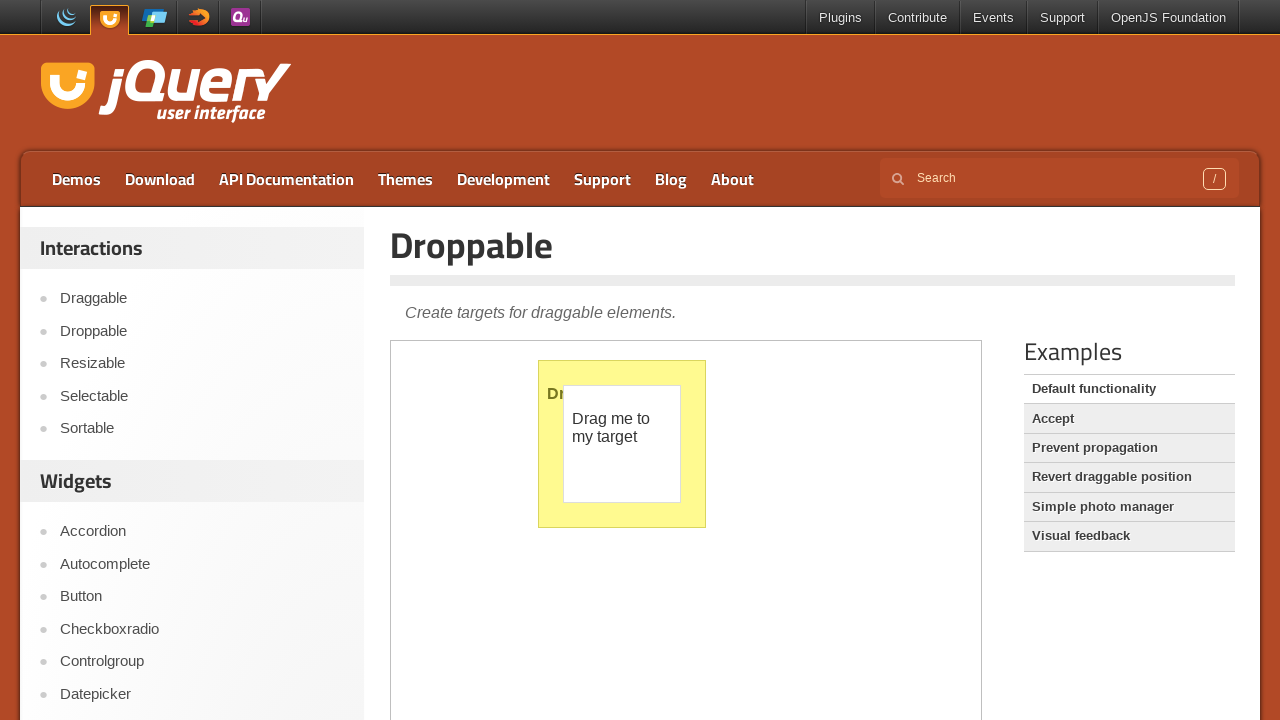